Tests window handling by clicking a link that opens a new window, switching between parent and child windows, and verifying titles

Starting URL: https://opensource-demo.orangehrmlive.com/

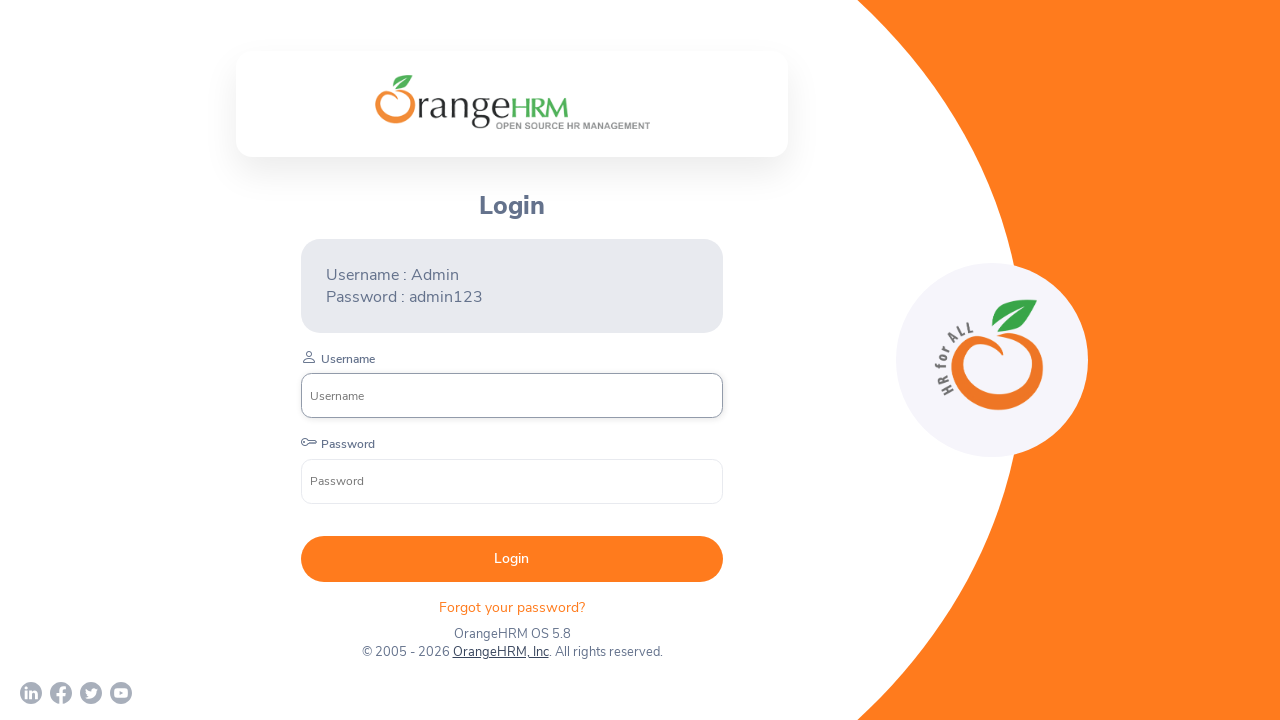

Navigated to OrangeHRM demo site
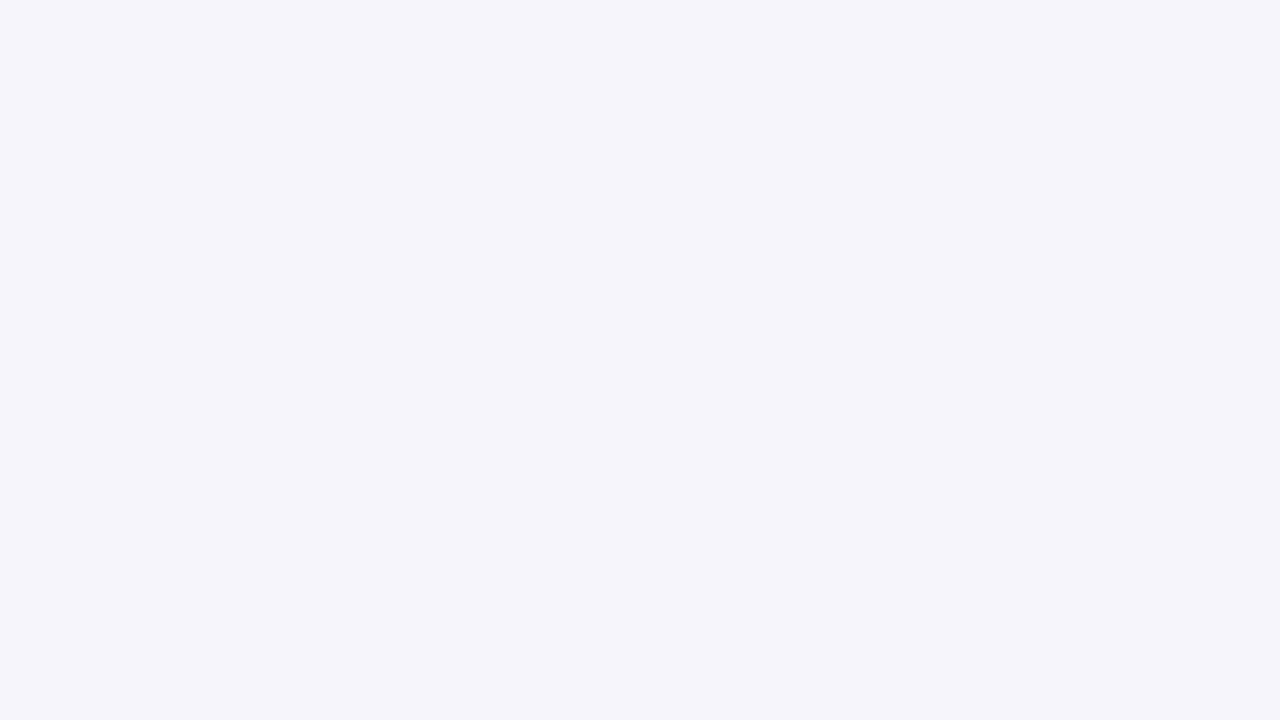

Clicked OrangeHRM, Inc link to open new window at (497, 624) on xpath=//a[normalize-space()='OrangeHRM, Inc']
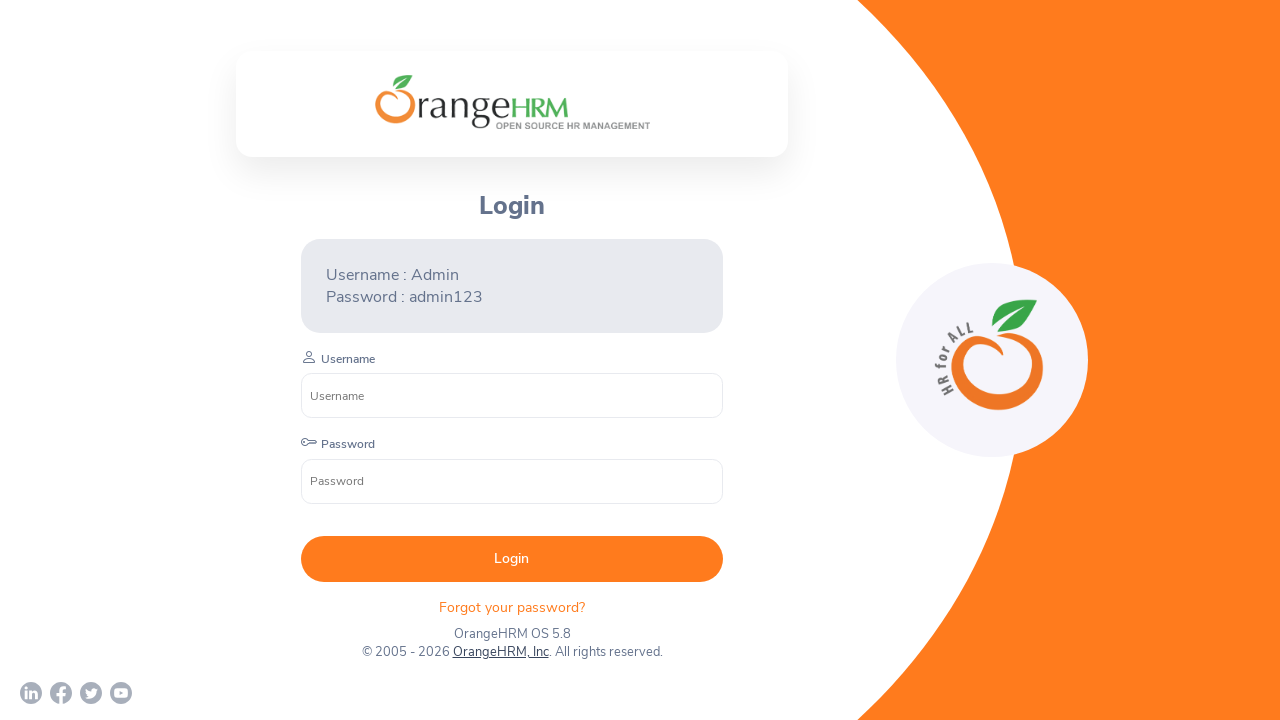

New window/tab opened and captured
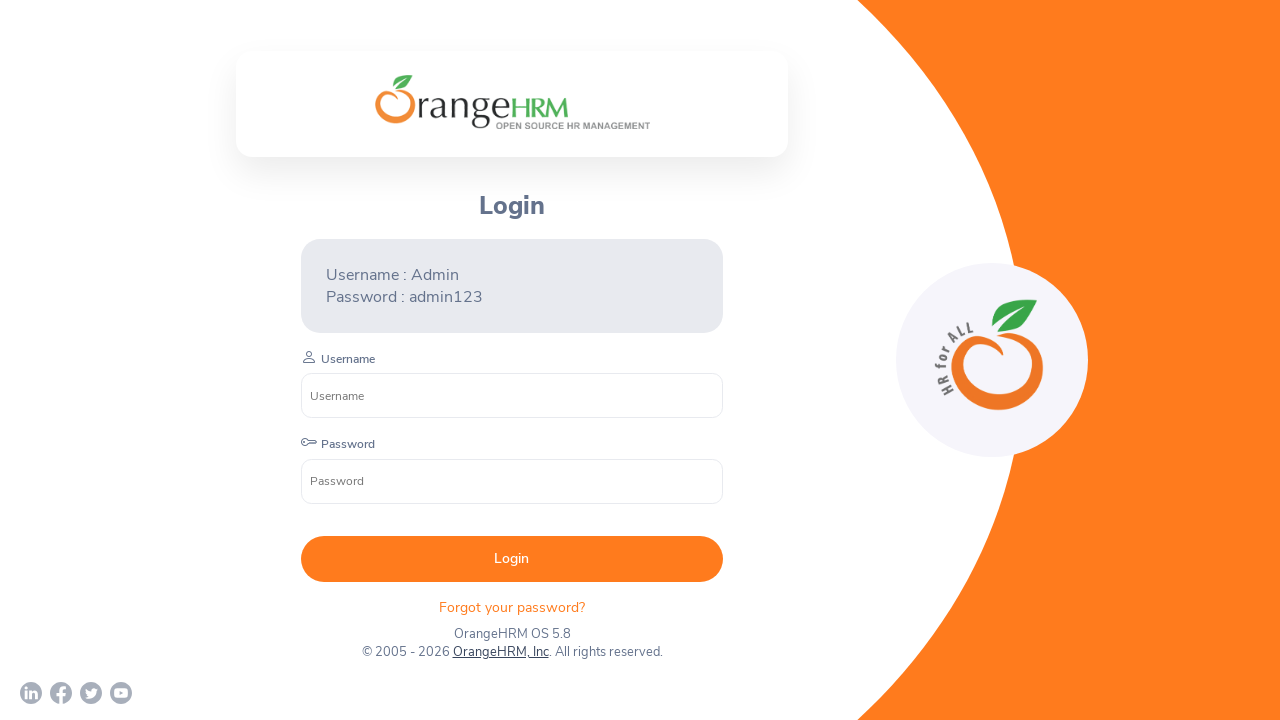

Retrieved child window title: Human Resources Management Software | HRMS | OrangeHRM
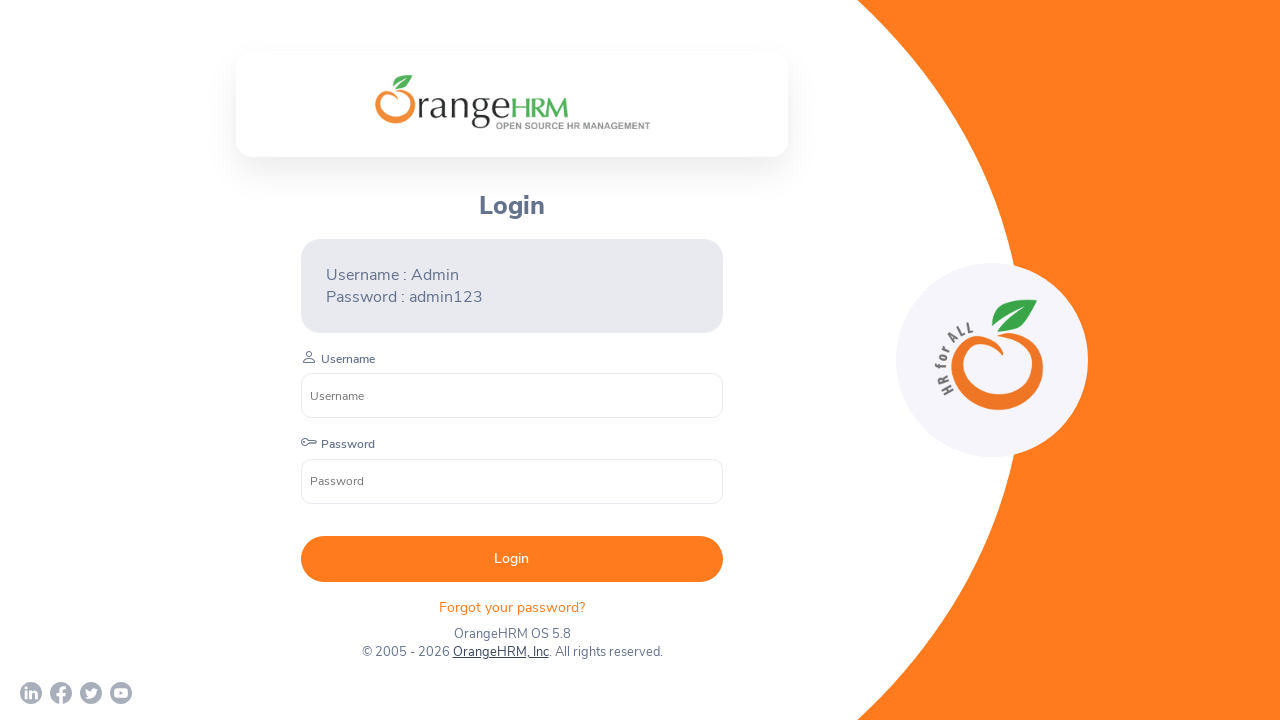

Retrieved parent window title: OrangeHRM
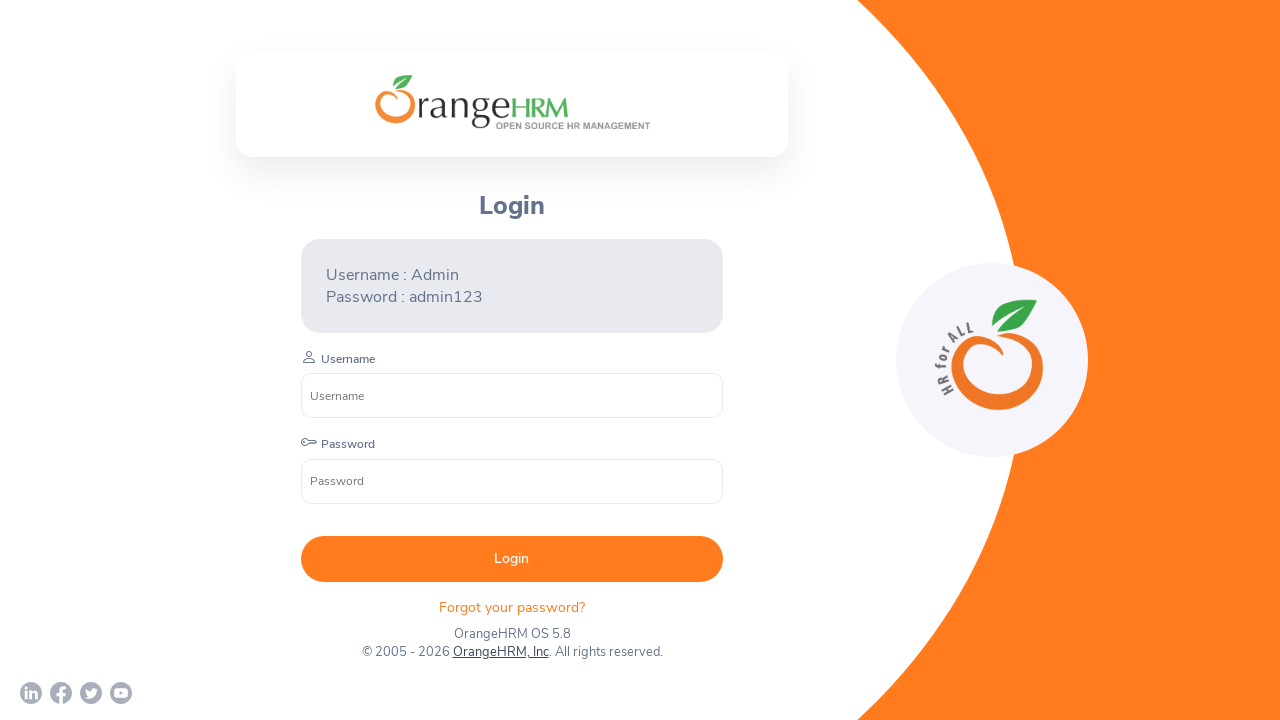

Closed child window/tab
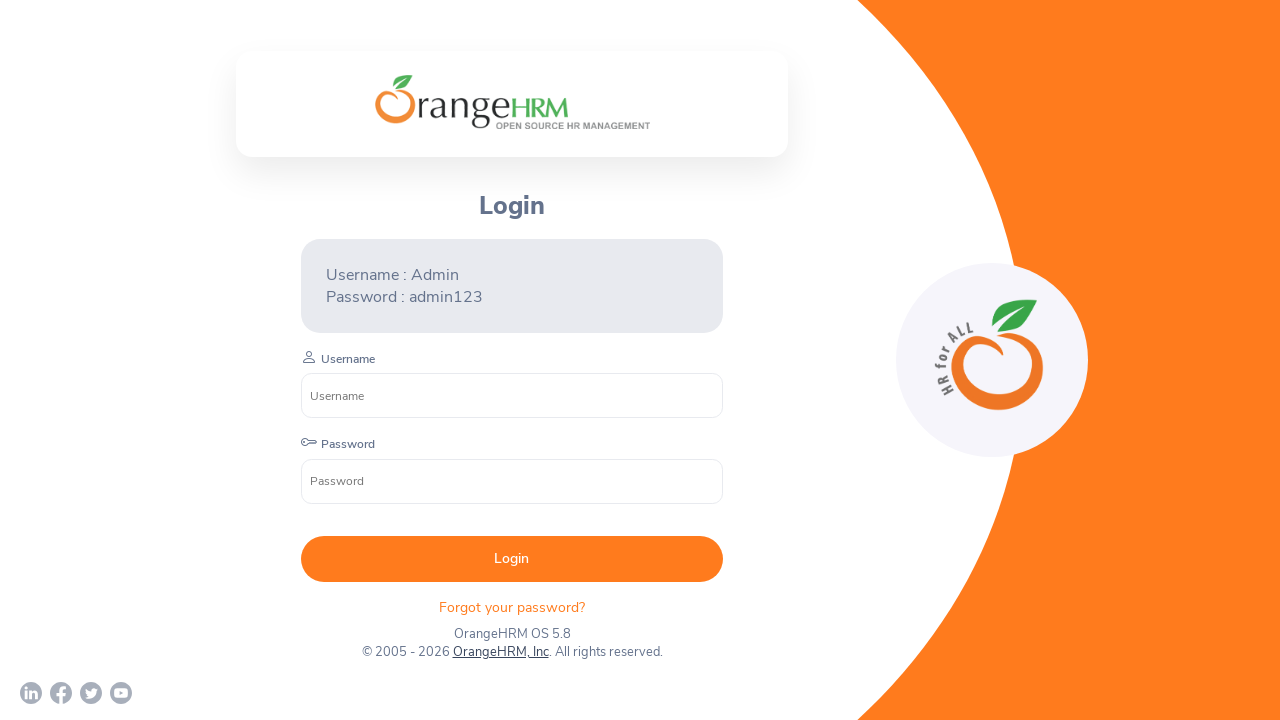

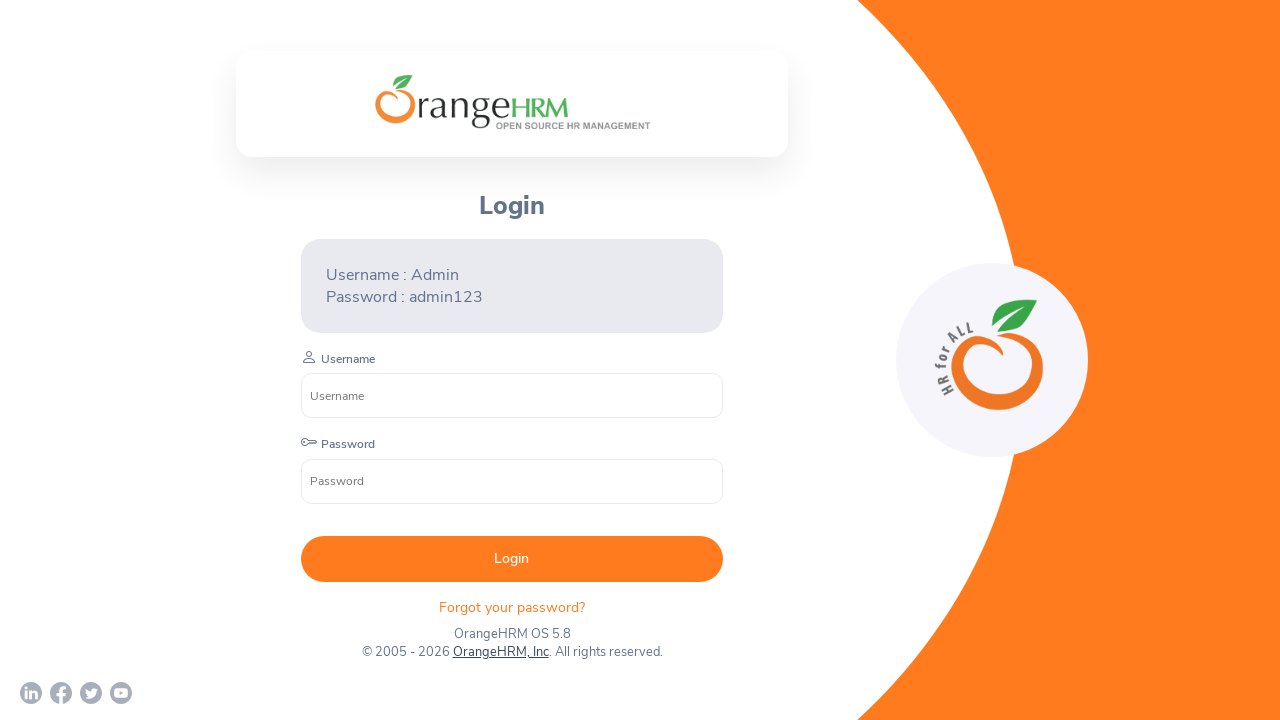